Tests clicking the Other gender radio button on the DemoQA practice form

Starting URL: https://demoqa.com/automation-practice-form

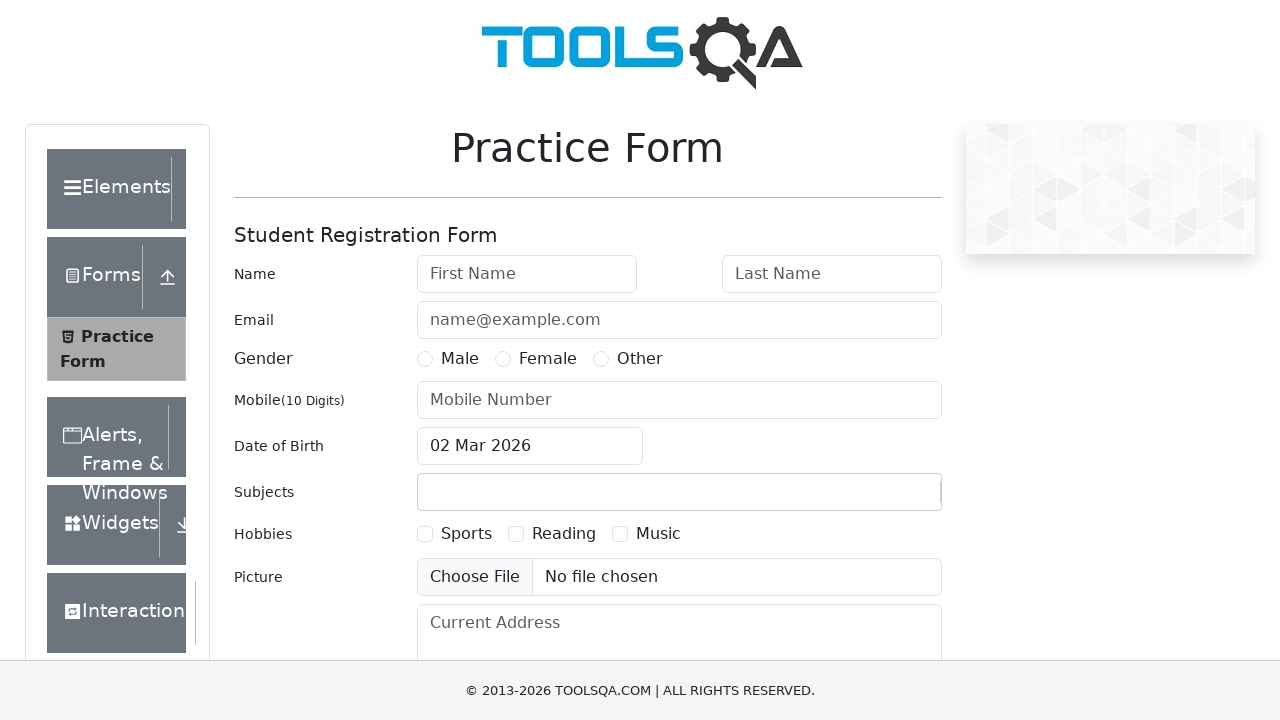

Located the Other gender radio button label
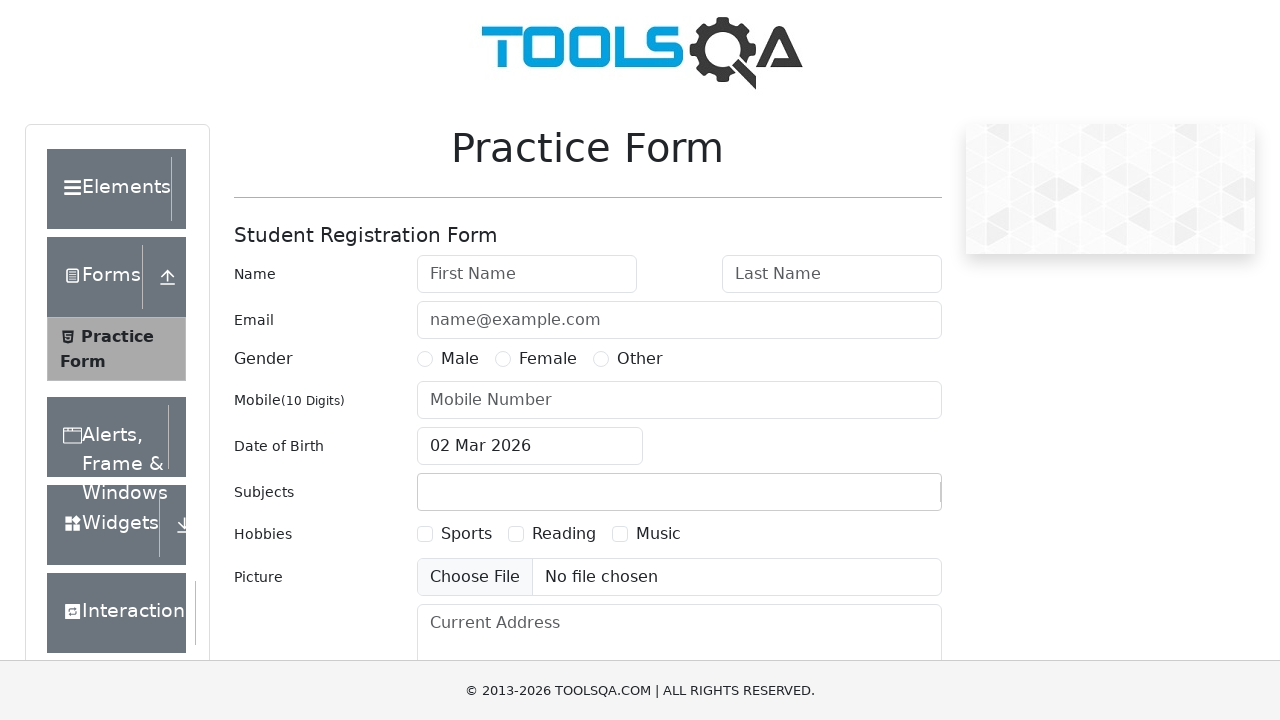

Clicked the Other gender radio button at (640, 359) on label[for='gender-radio-3']
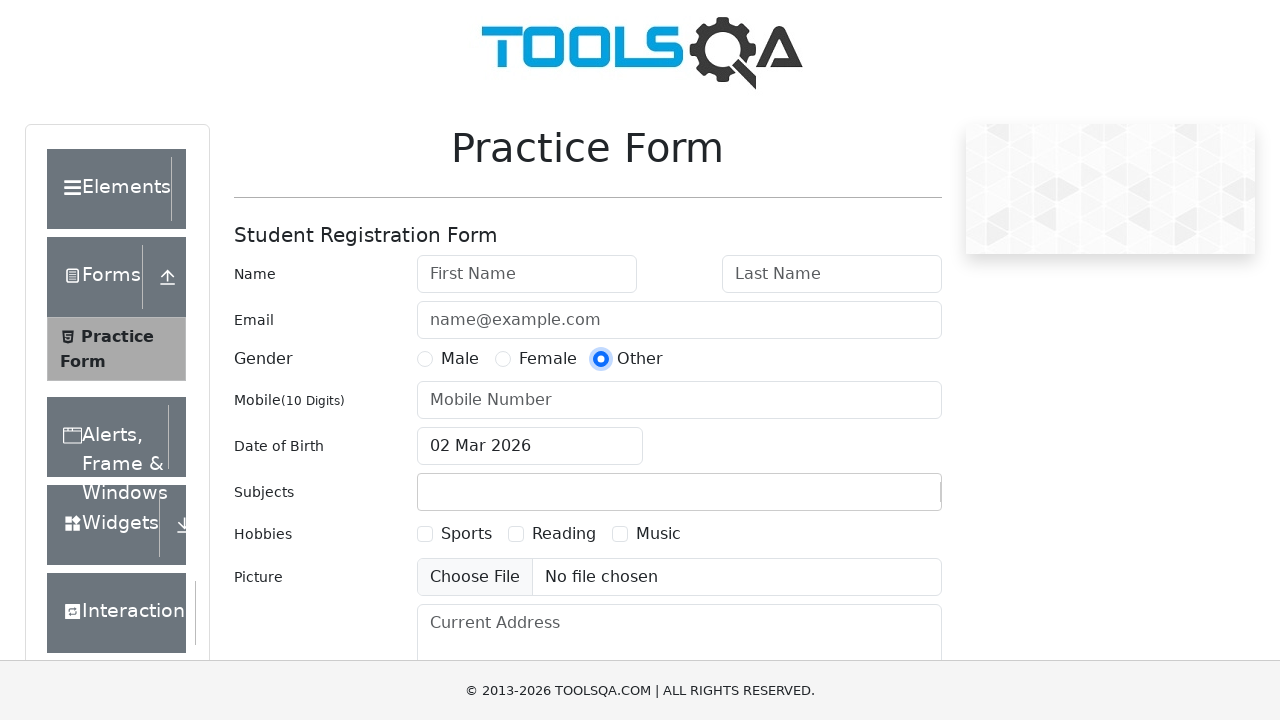

Waited 500ms for radio button selection to be visually confirmed
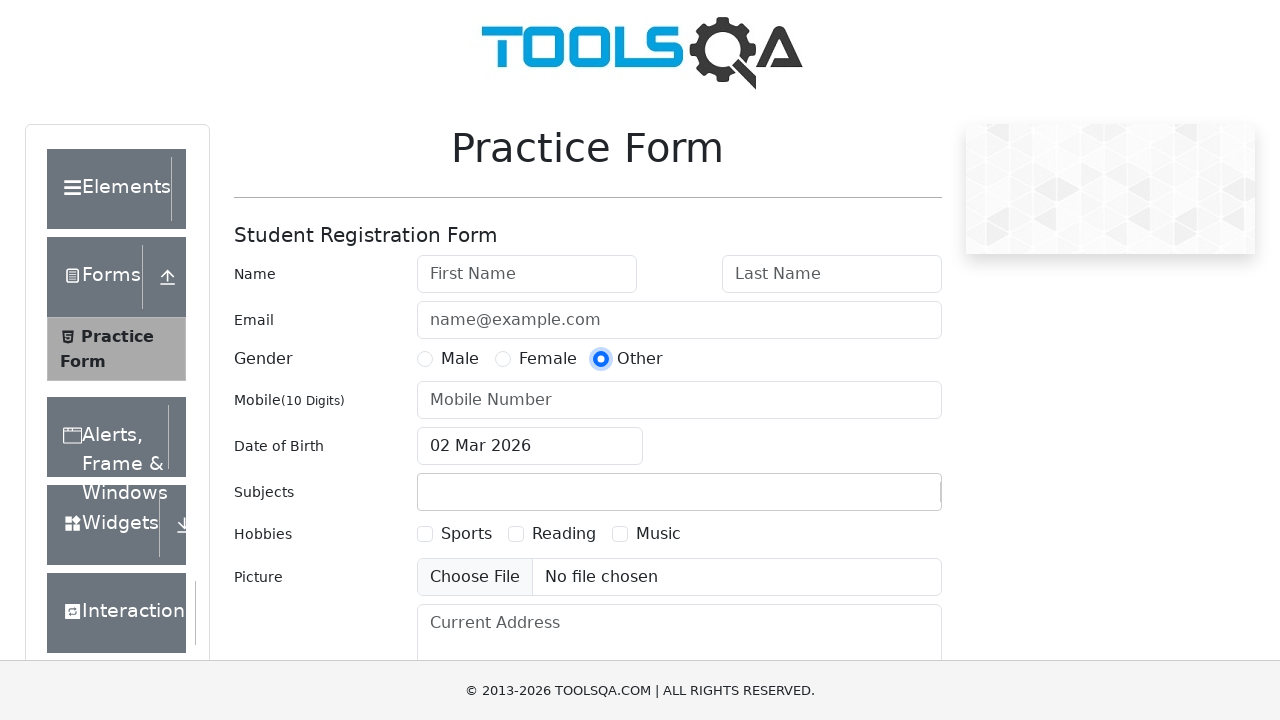

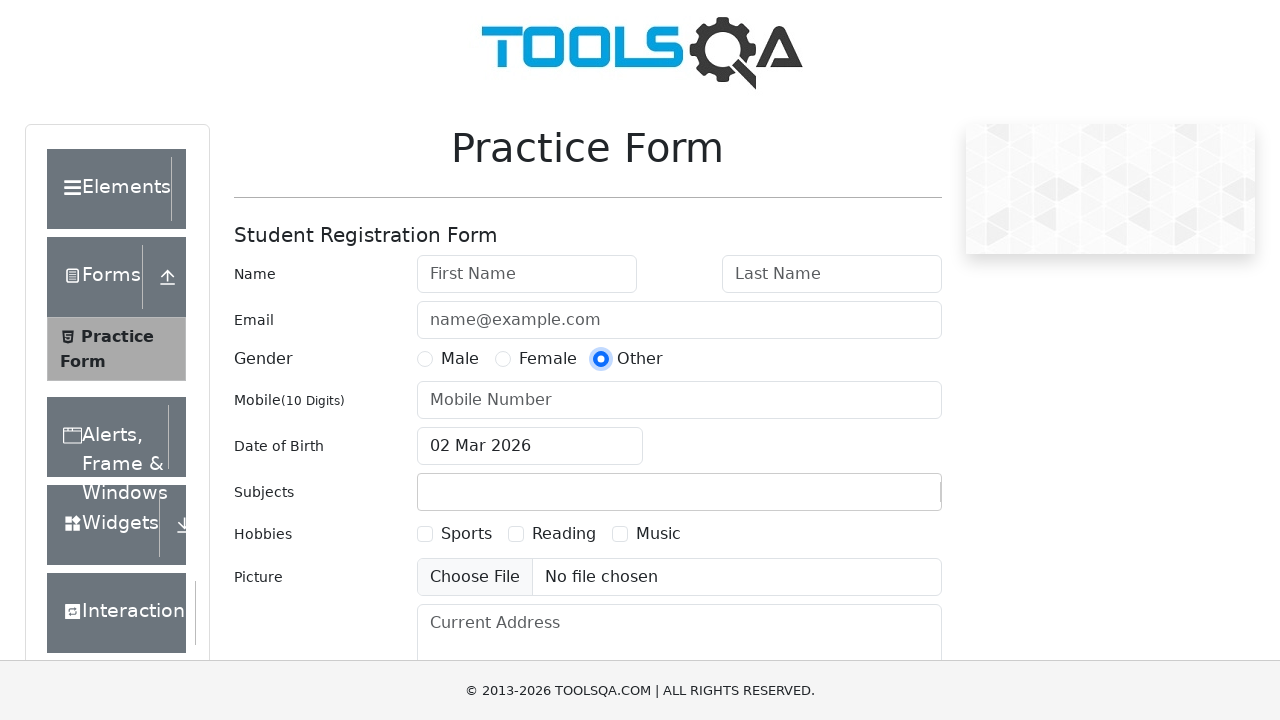